Tests the user registration flow on a test application by filling out the registration form with username, name, and password fields, then verifying successful registration.

Starting URL: https://buggy.justtestit.org/

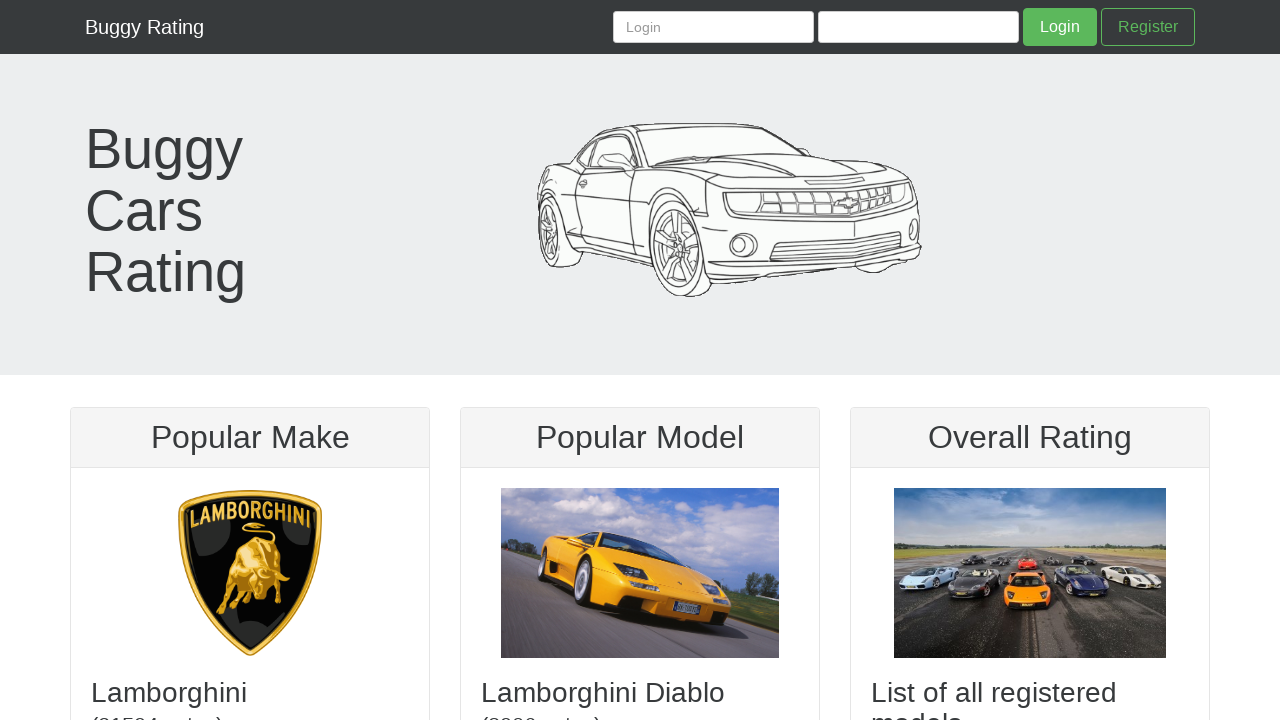

Clicked Register link at (1148, 27) on text=Register
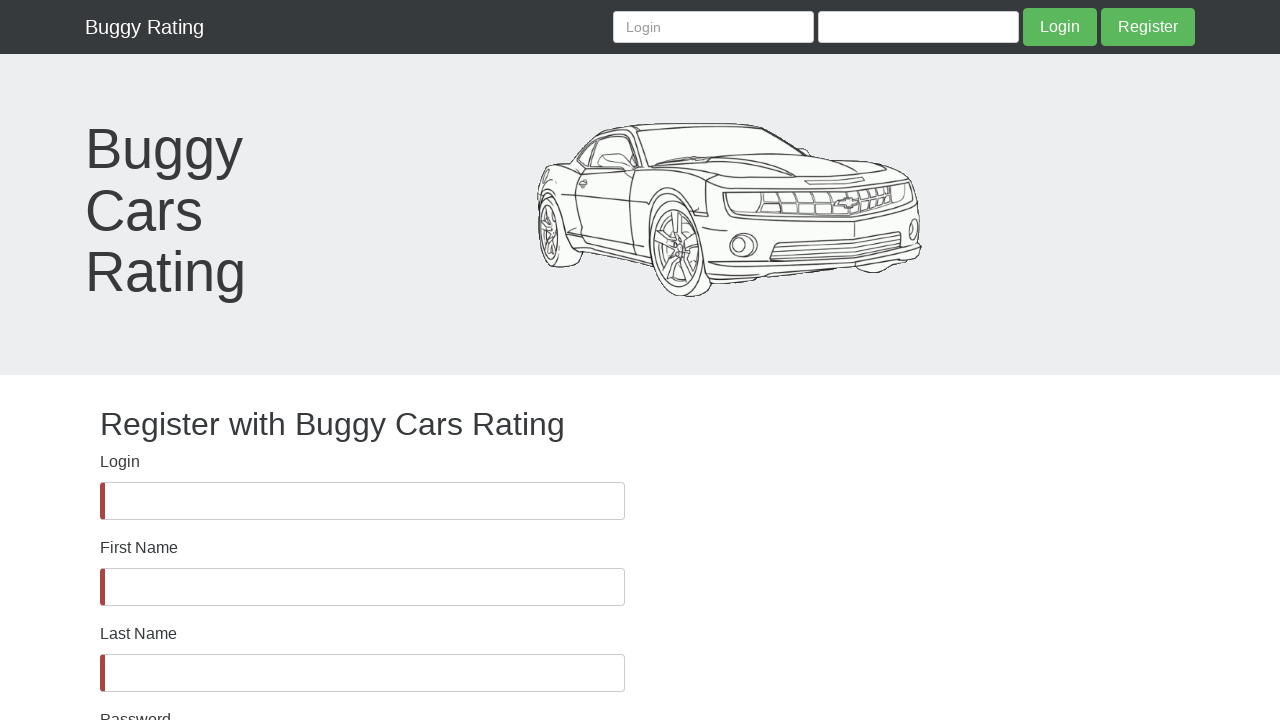

Clicked on username field at (362, 501) on #username
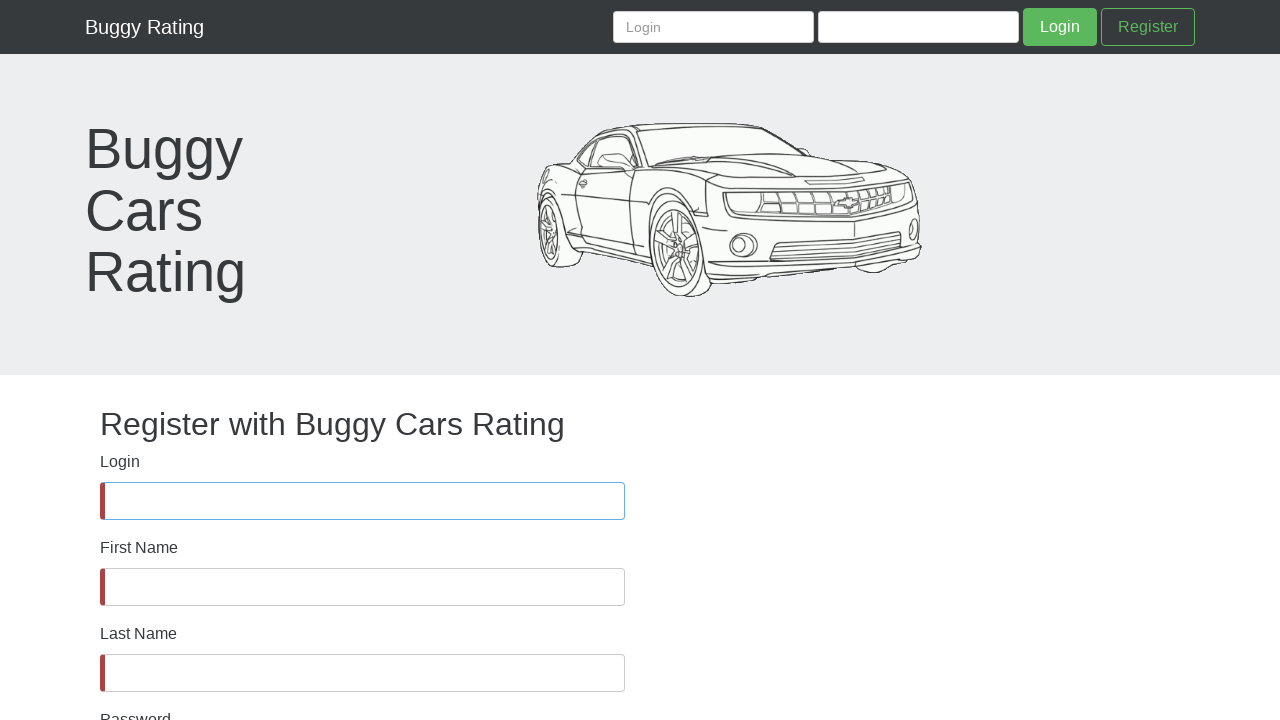

Filled username field with 'testuser987321' on #username
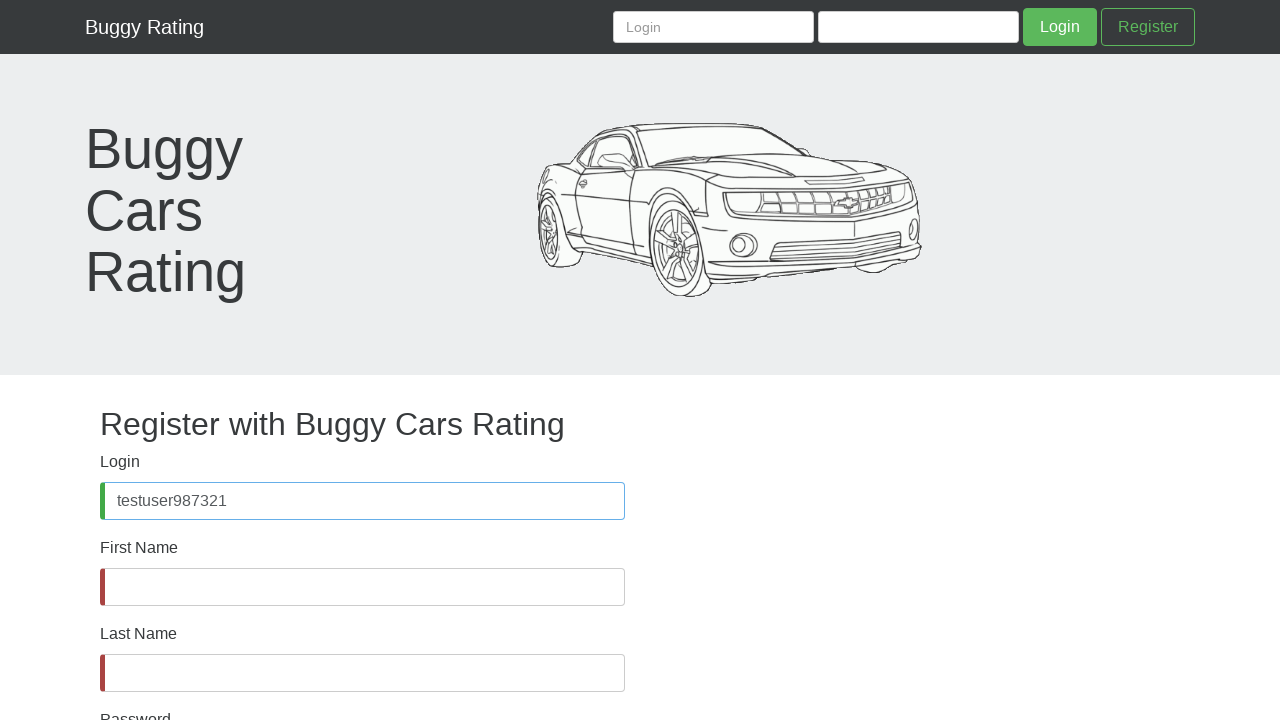

Filled first name field with 'John' on #firstName
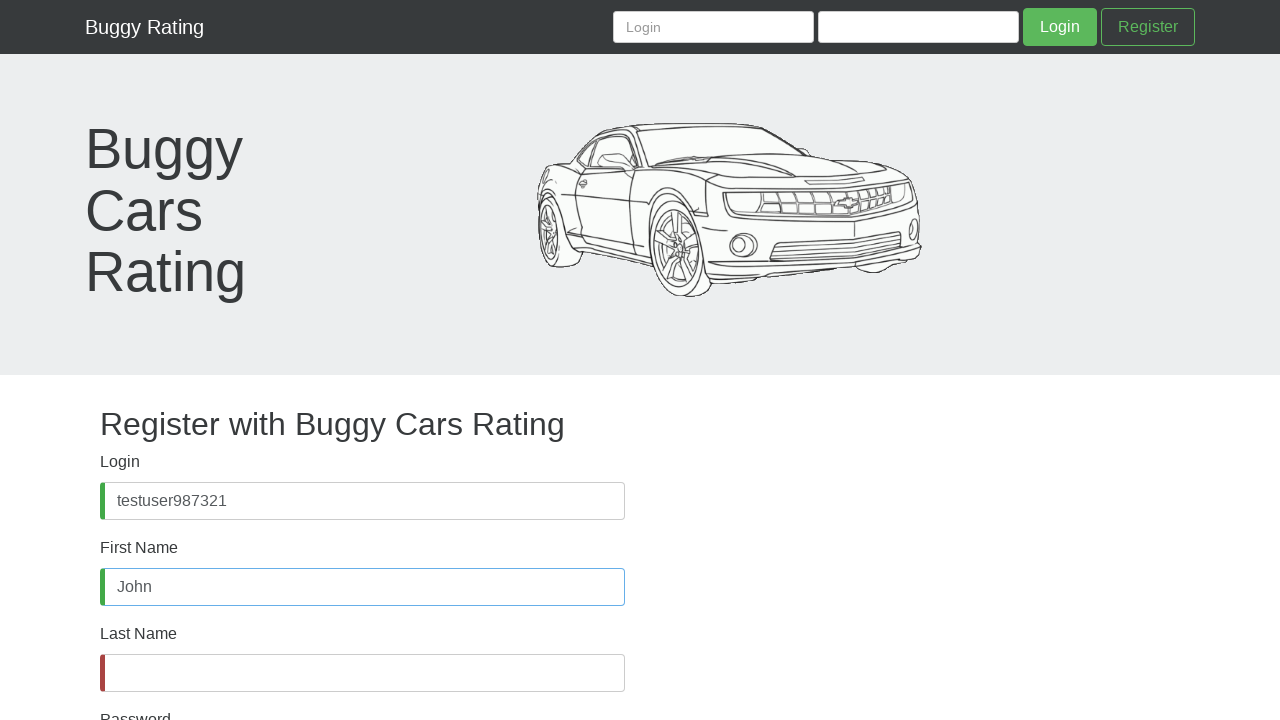

Filled last name field with 'Doe' on #lastName
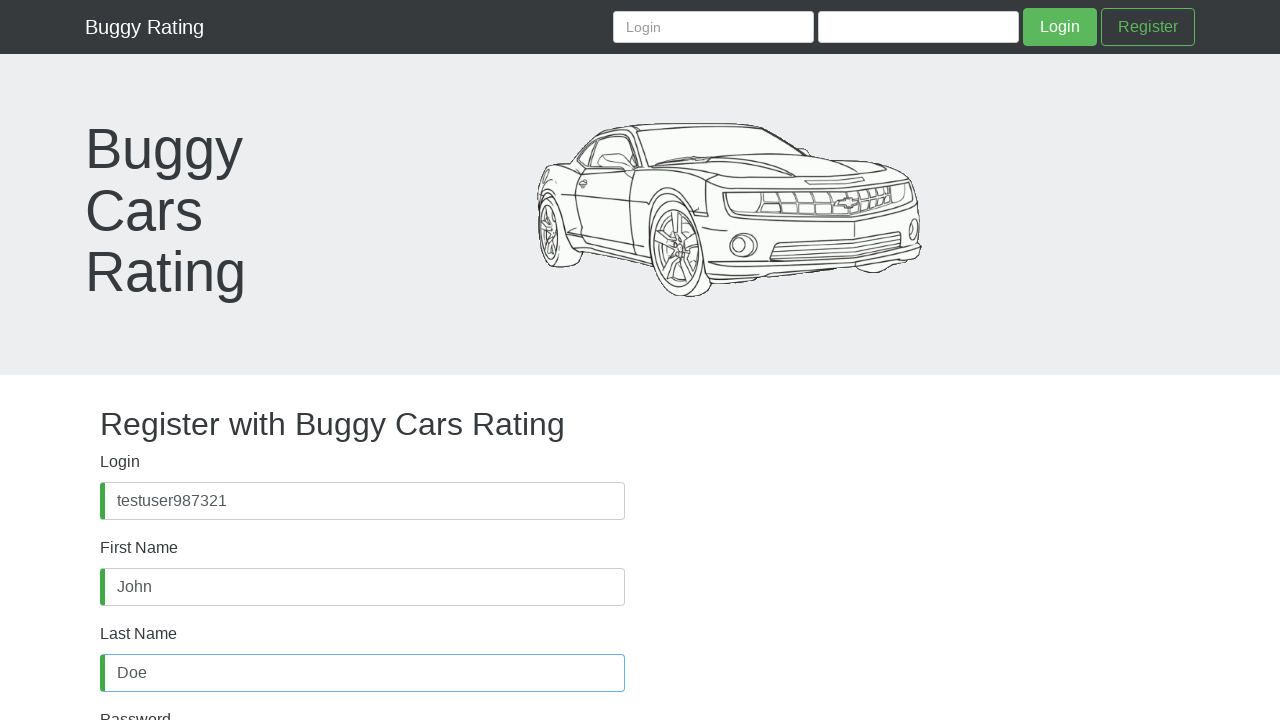

Filled password field with 'SecurePass1!' on #password
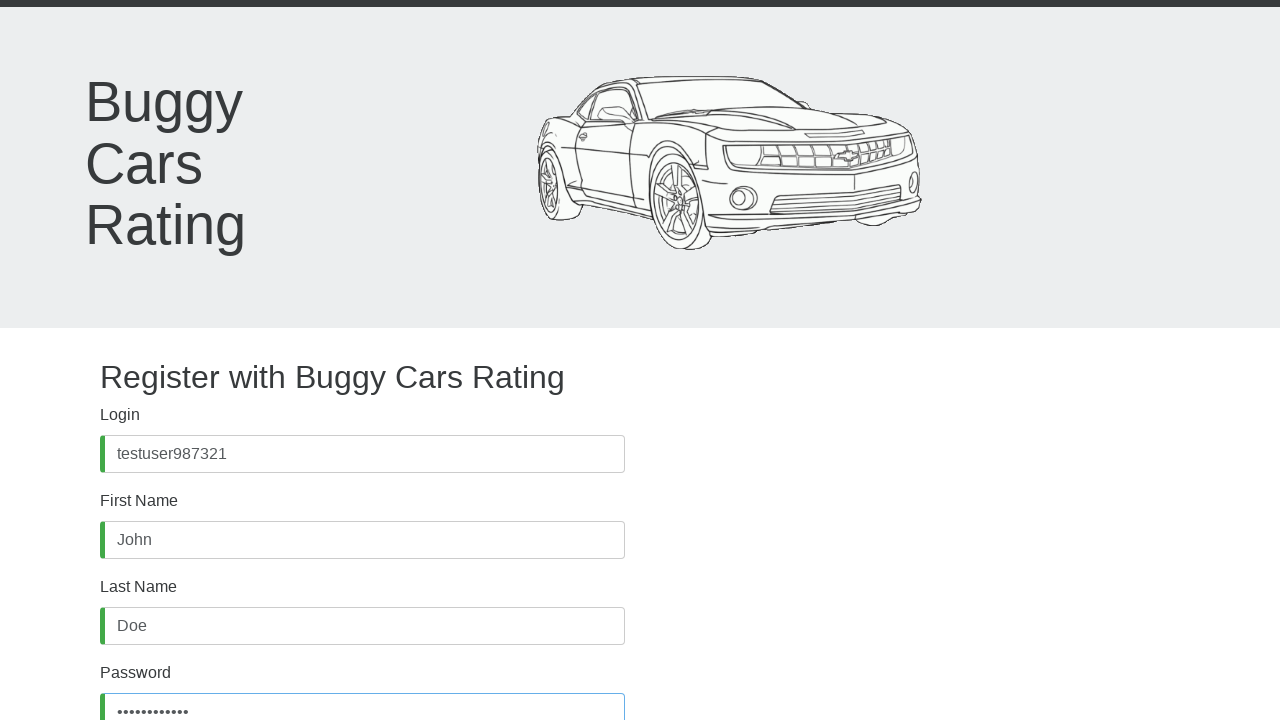

Filled confirm password field with 'SecurePass1!' on #confirmPassword
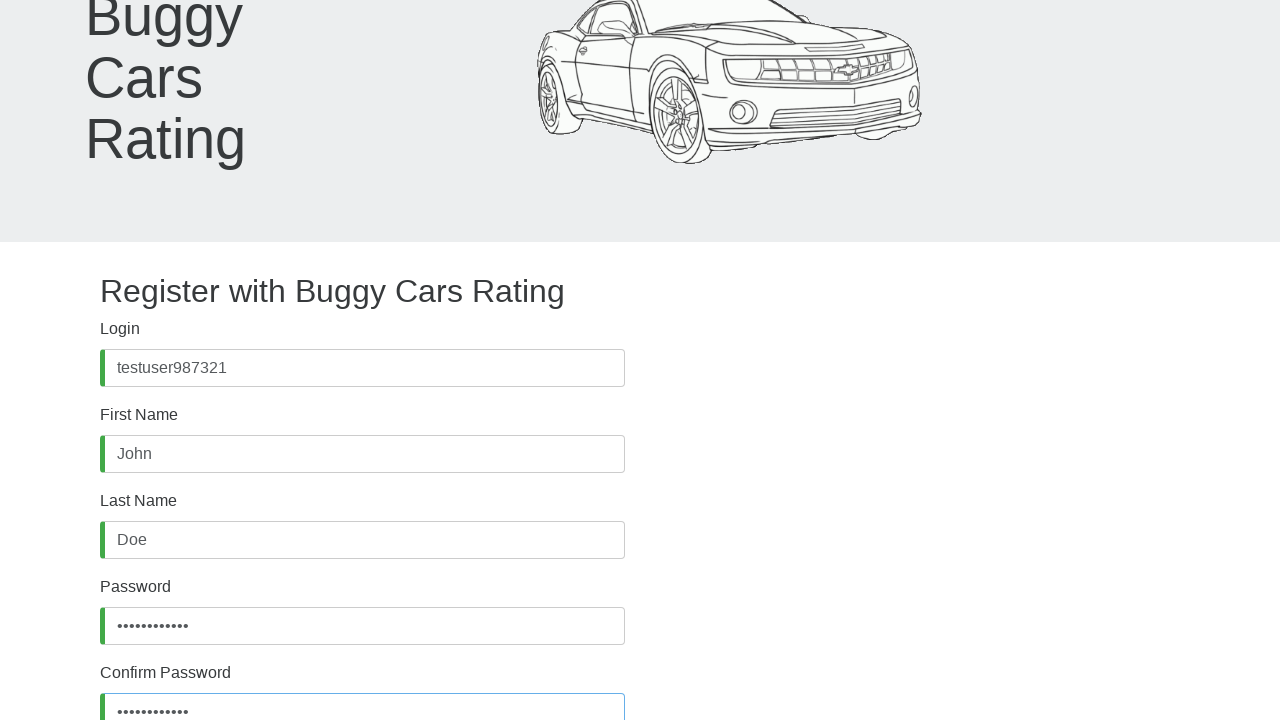

Clicked Register/Submit button at (147, 628) on .btn-default
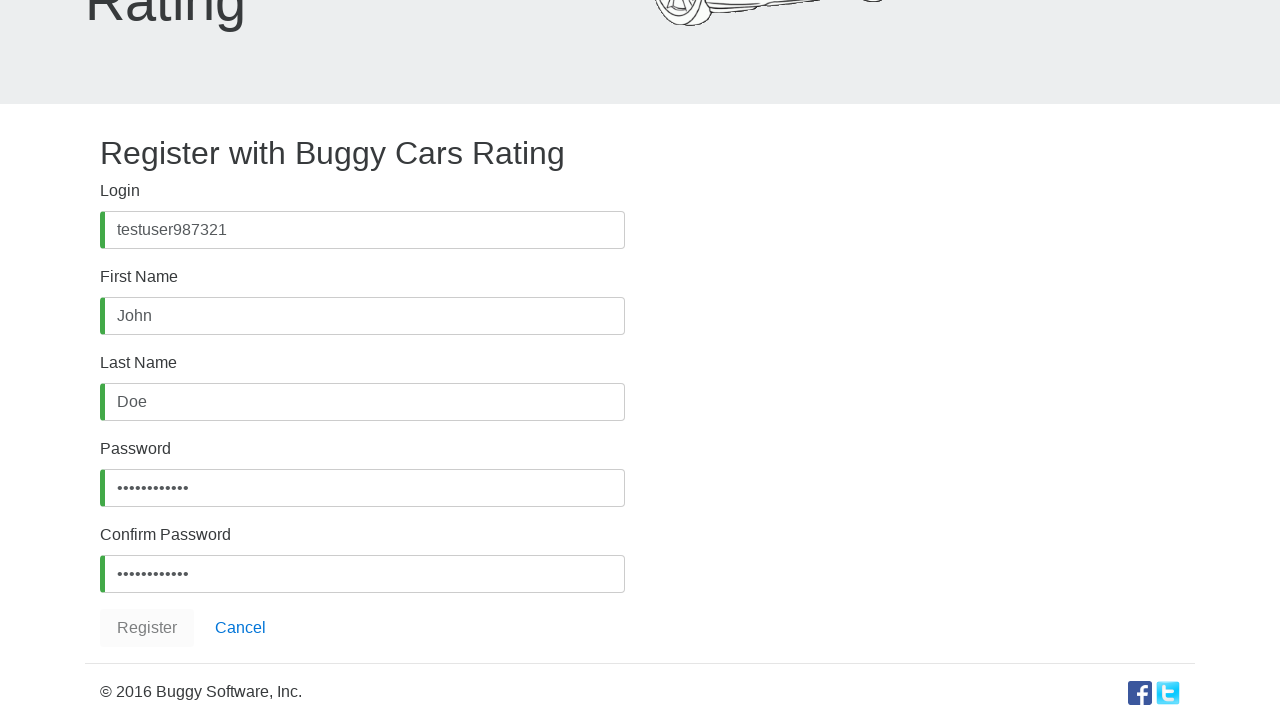

Registration success message appeared
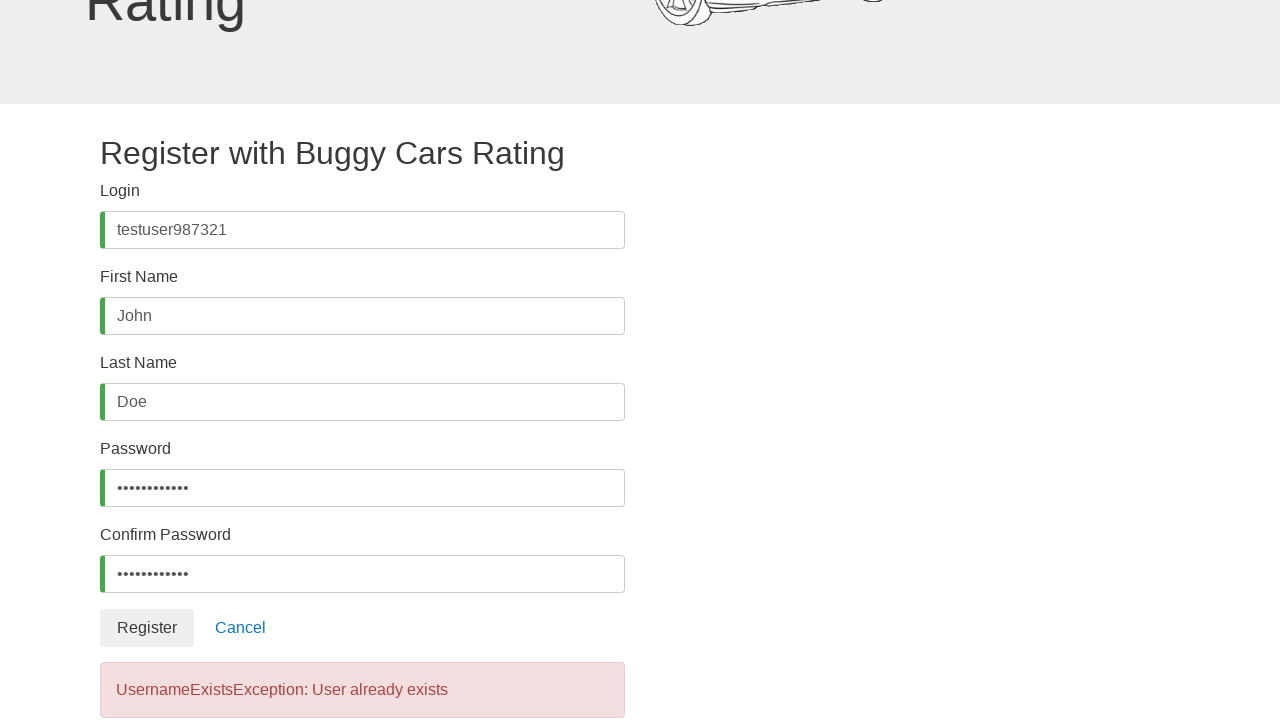

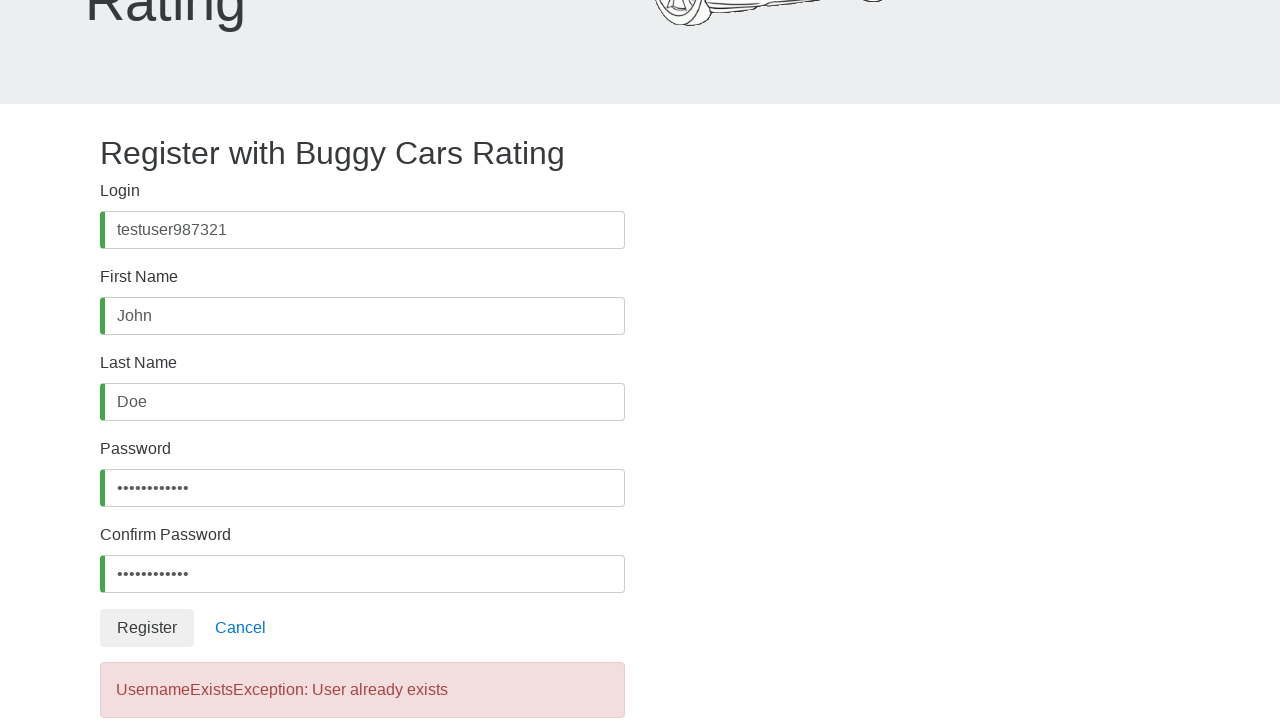